Tests checkbox functionality by locating two checkboxes and clicking them if they are not already selected, then verifying both are selected

Starting URL: https://the-internet.herokuapp.com/checkboxes

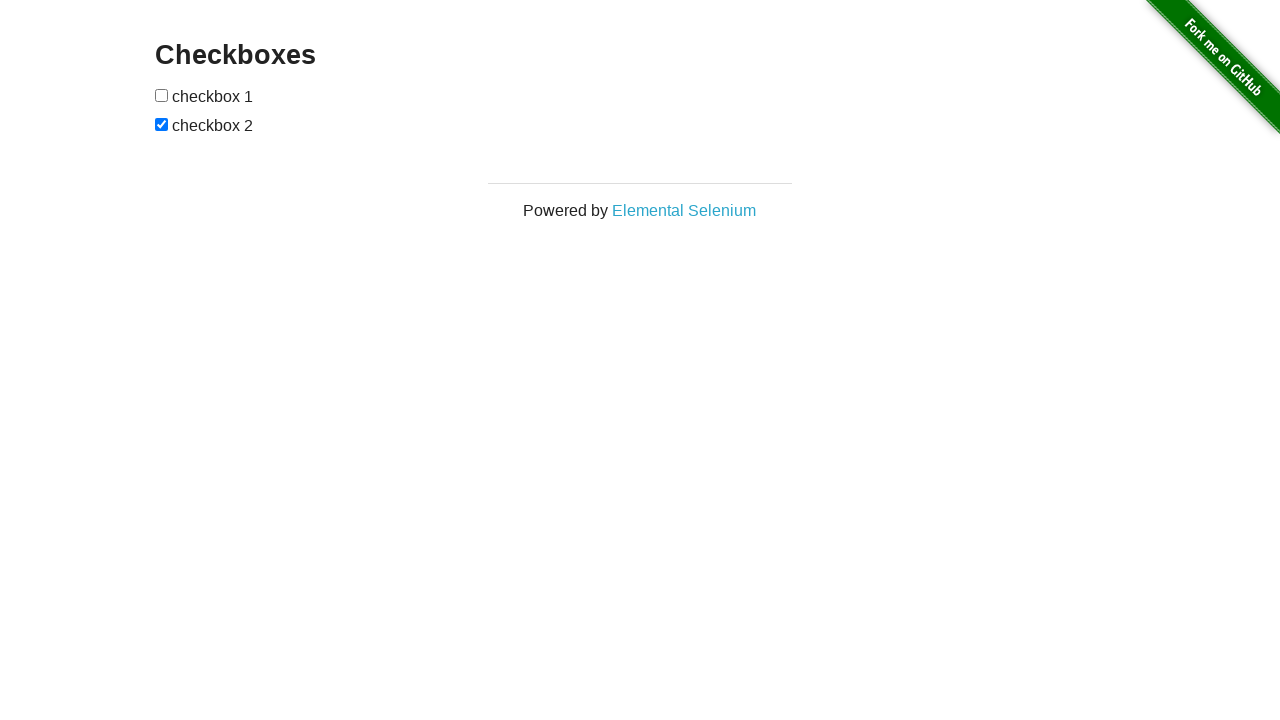

Located first checkbox element
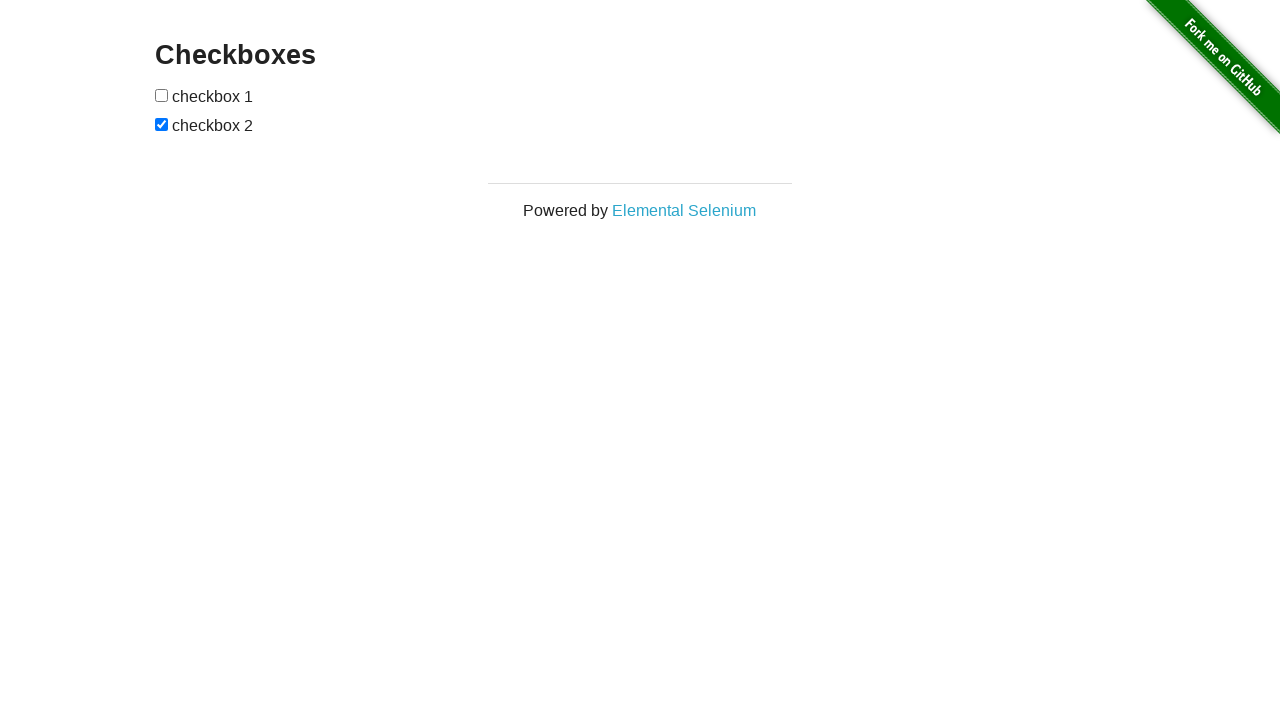

Located second checkbox element
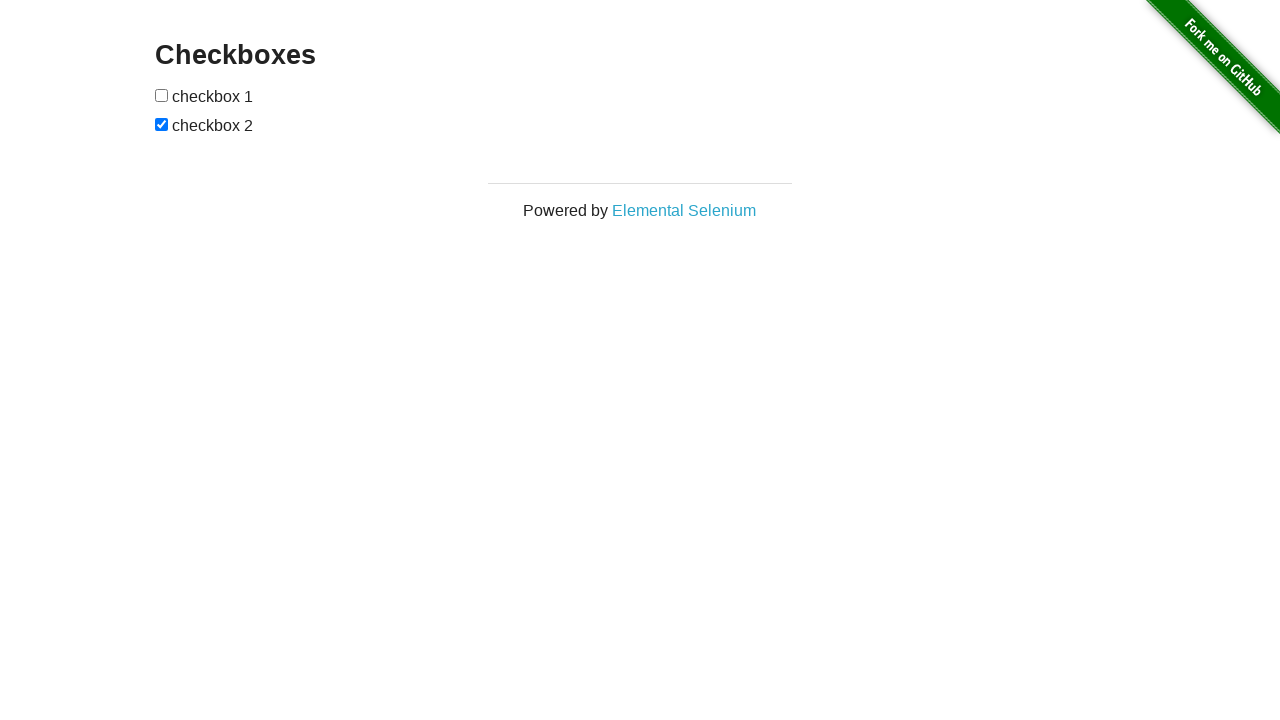

Checked checkbox1 status
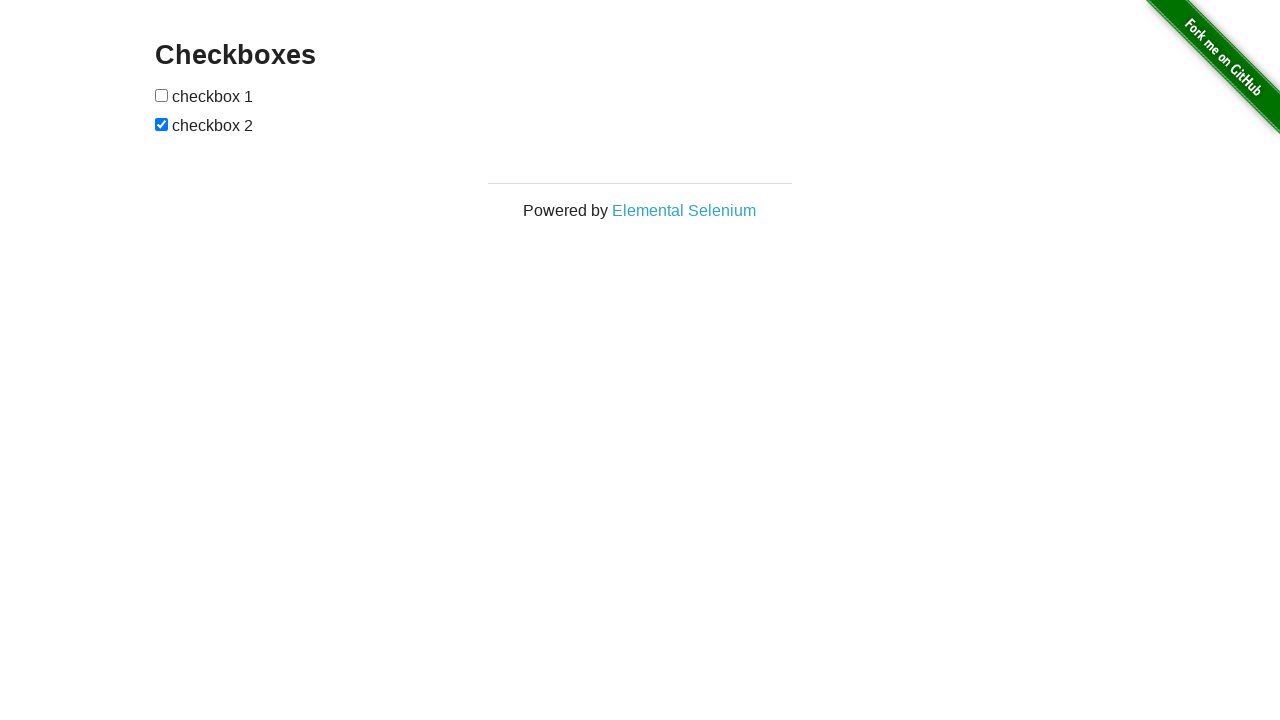

Clicked checkbox1 to select it at (162, 95) on (//input[@type='checkbox'])[1]
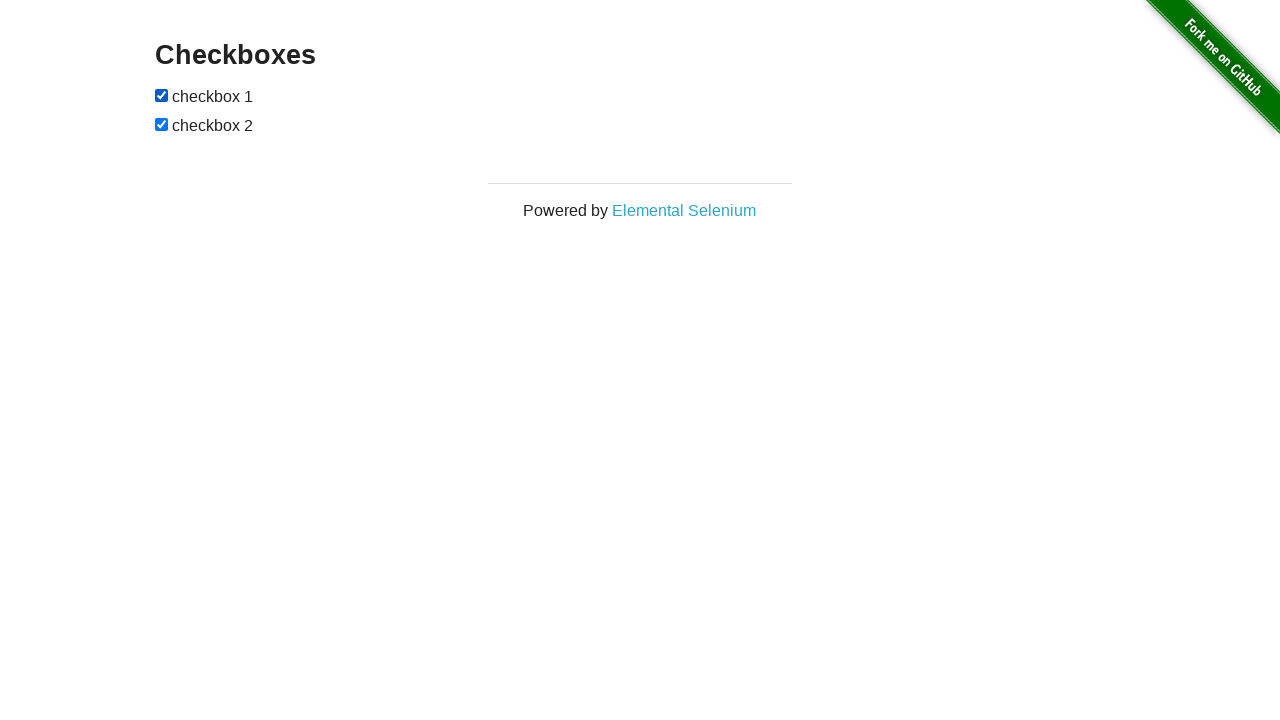

Checked checkbox2 status - already selected
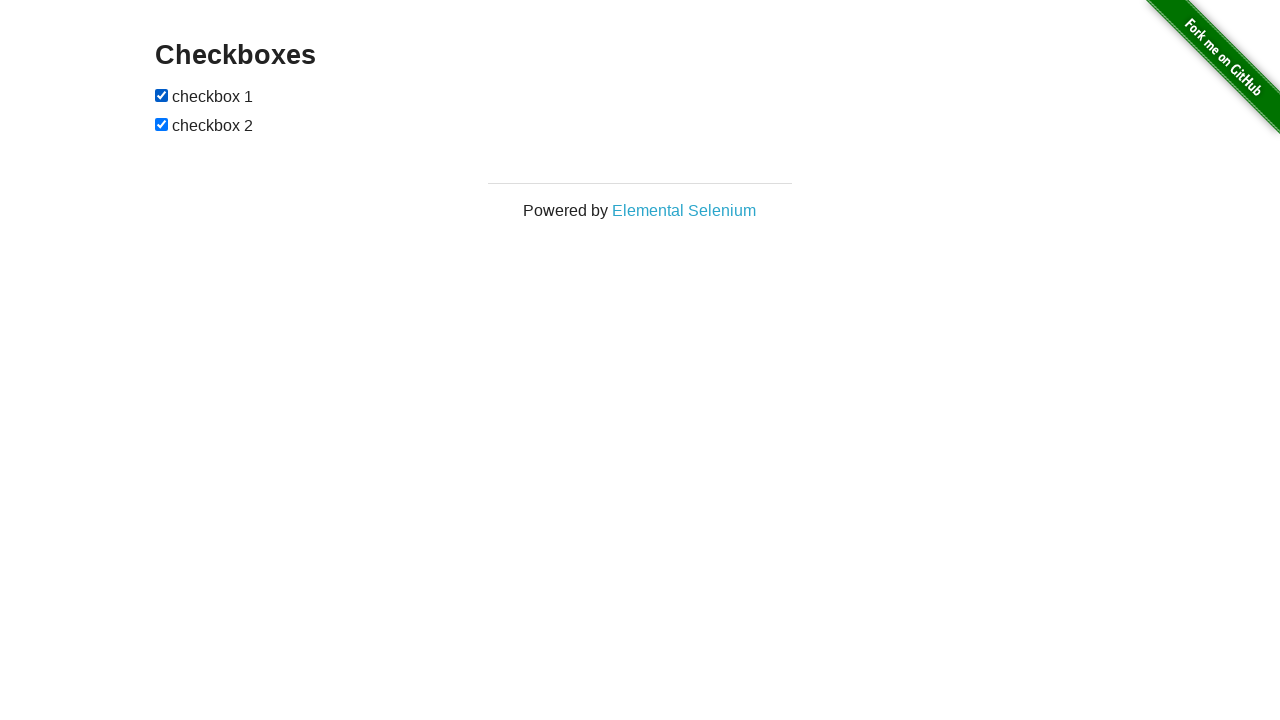

Verified checkbox1 is selected
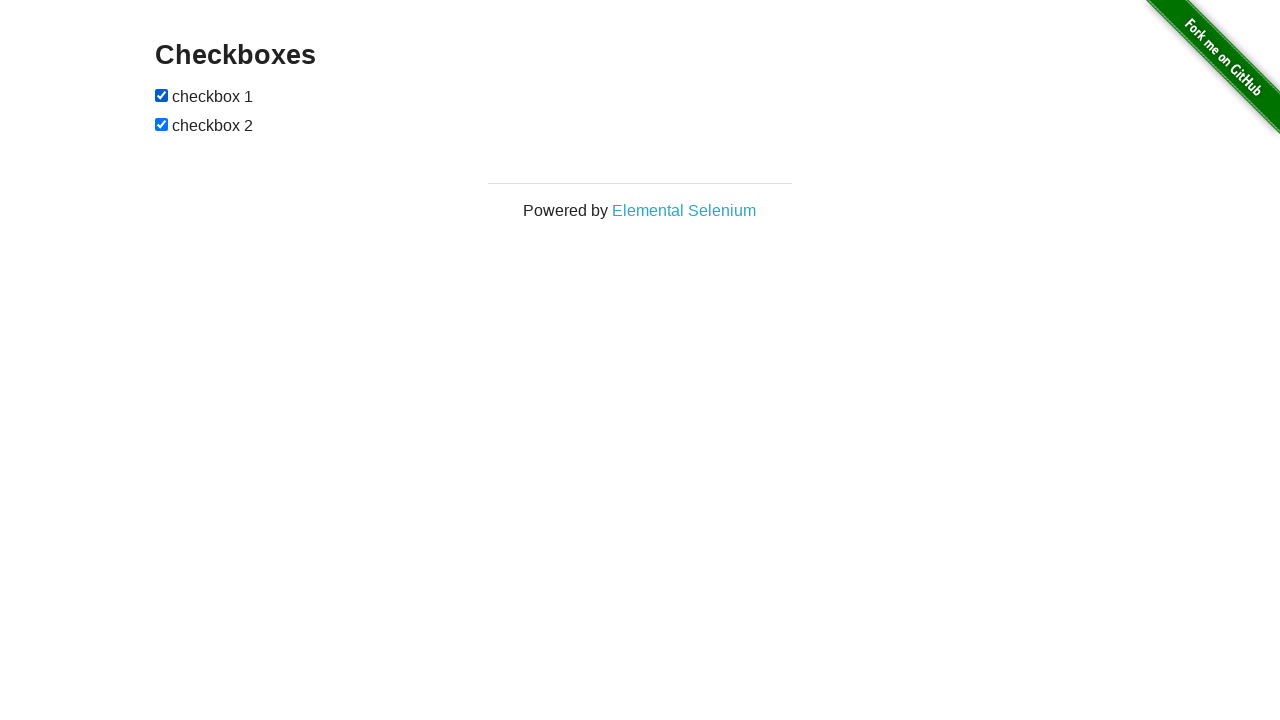

Verified checkbox2 is selected
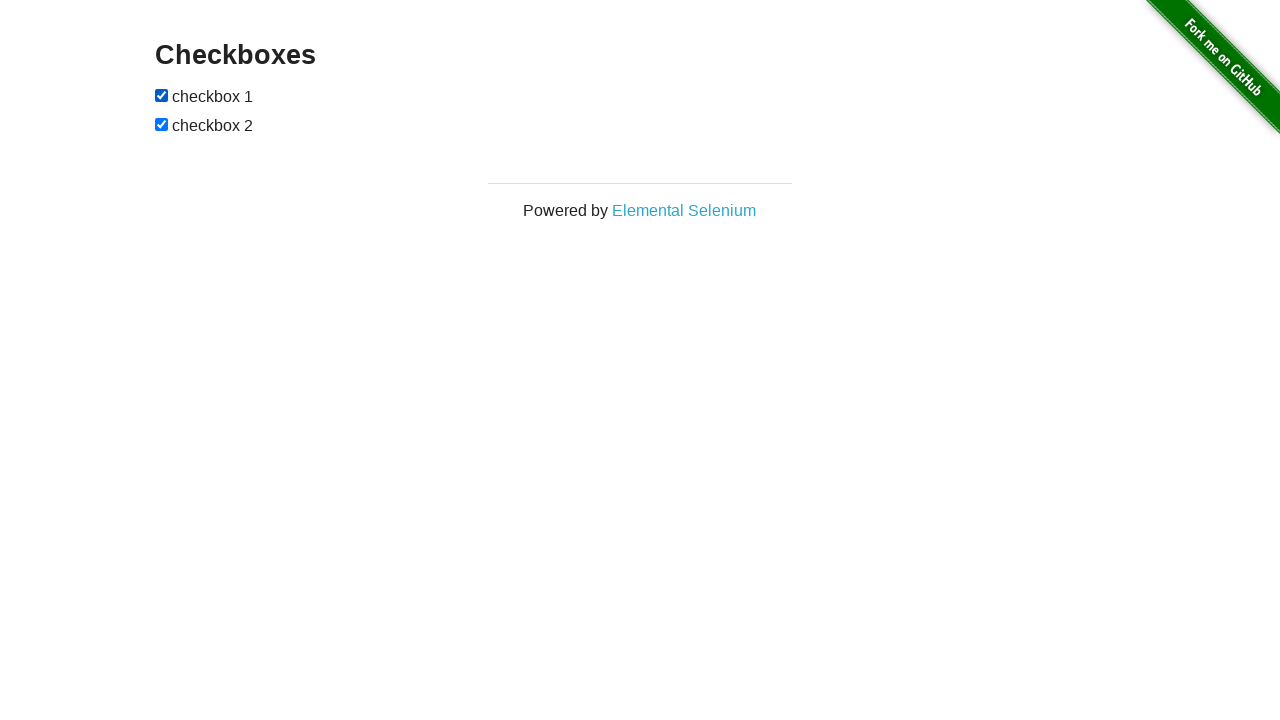

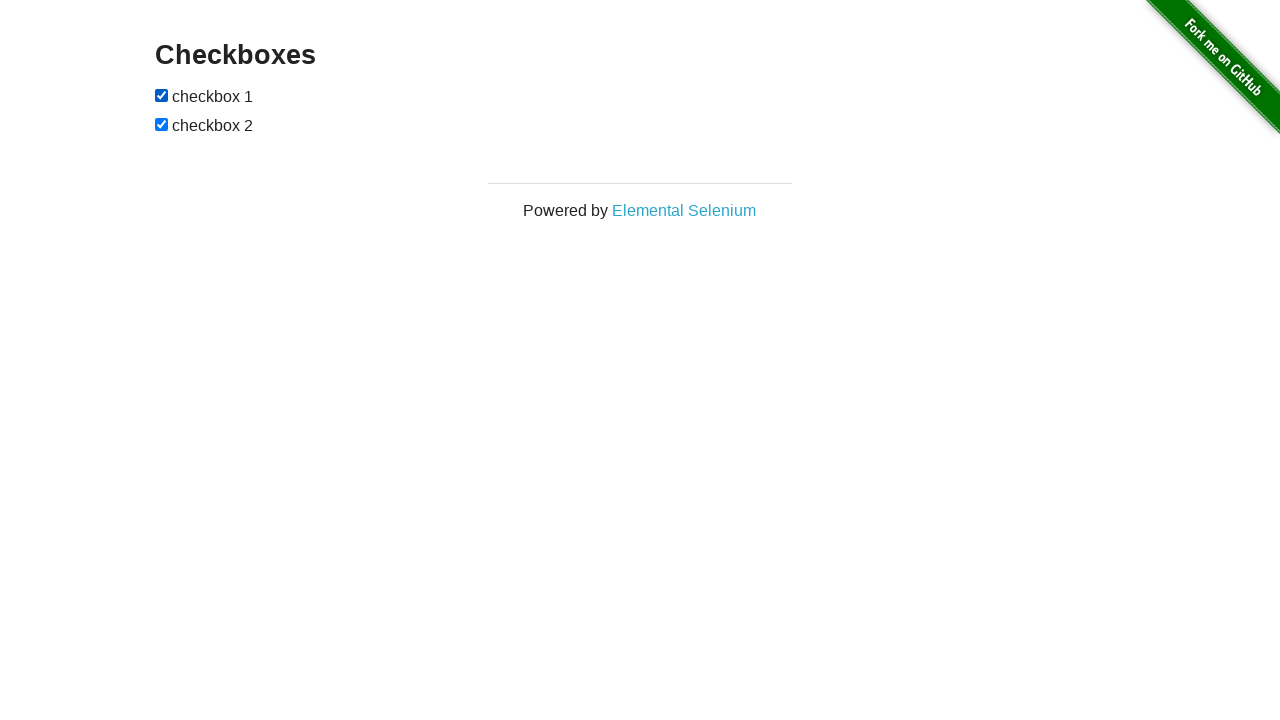